Tests jQuery UI price range slider functionality by dragging the minimum slider to the right and the maximum slider to the left to adjust the price range

Starting URL: https://www.jqueryscript.net/demo/Price-Range-Slider-jQuery-UI/

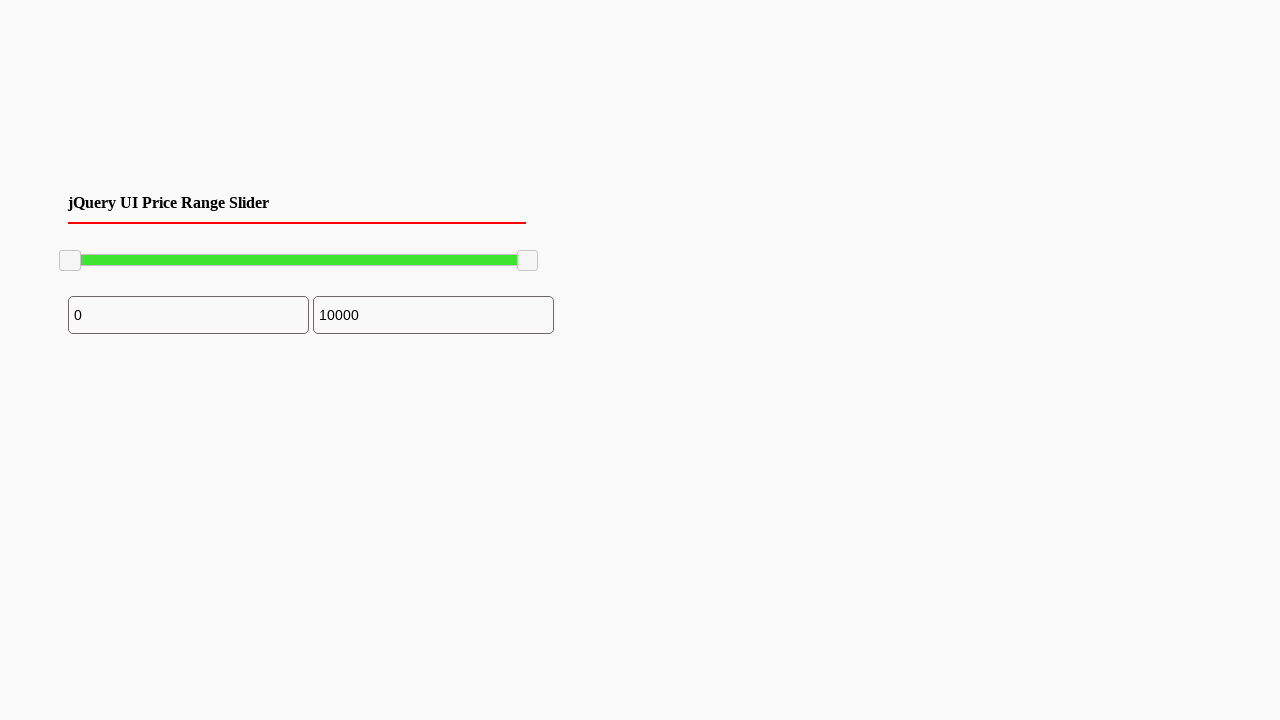

Located the minimum price range slider handle
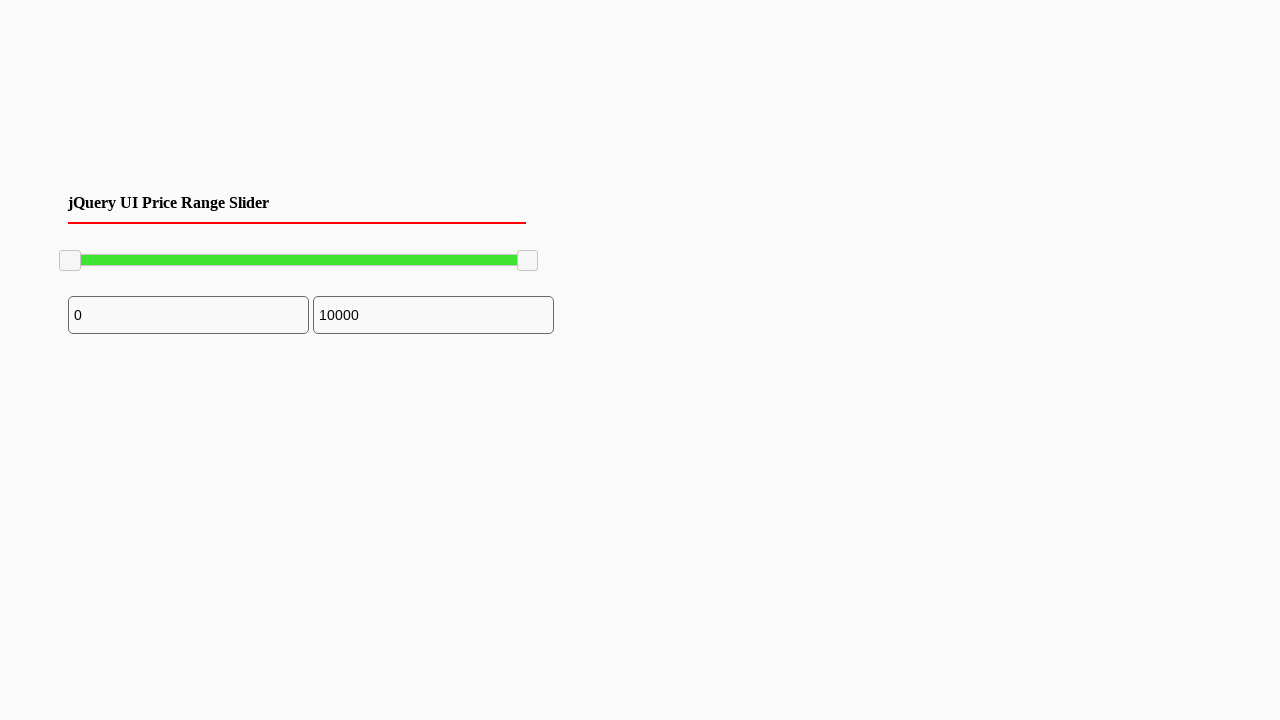

Retrieved bounding box of minimum slider handle
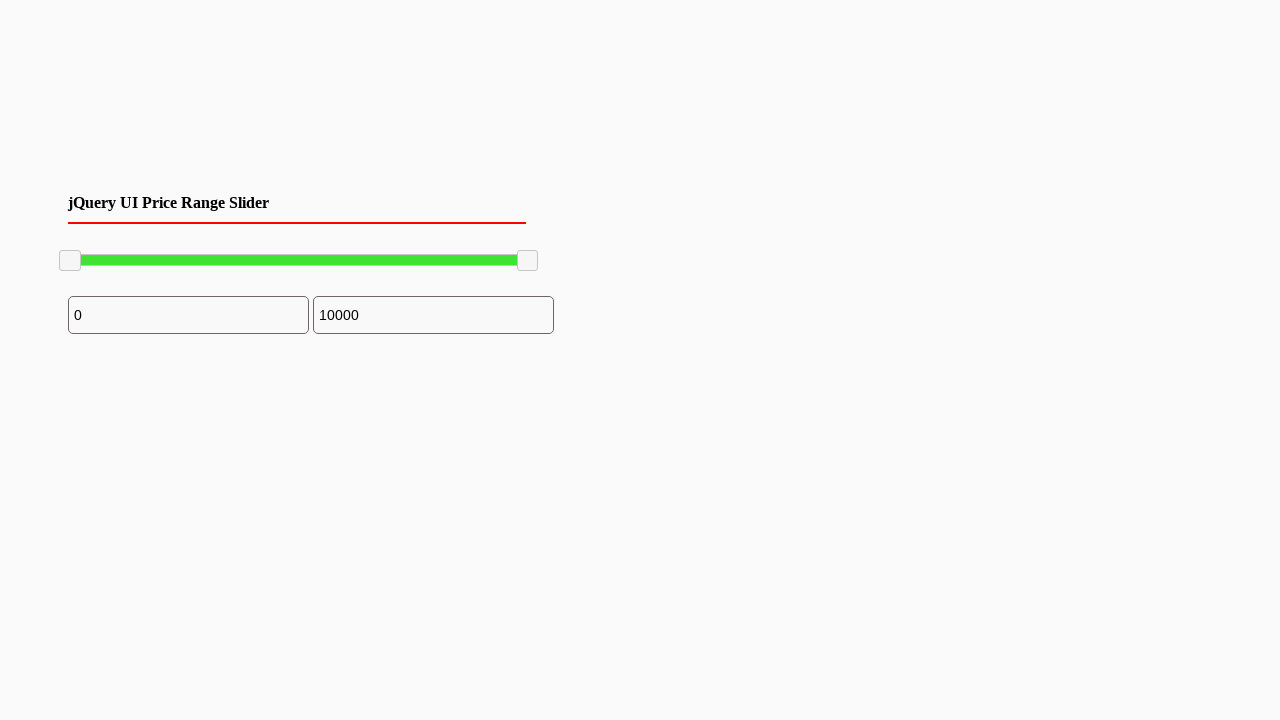

Moved mouse to minimum slider handle center at (70, 261)
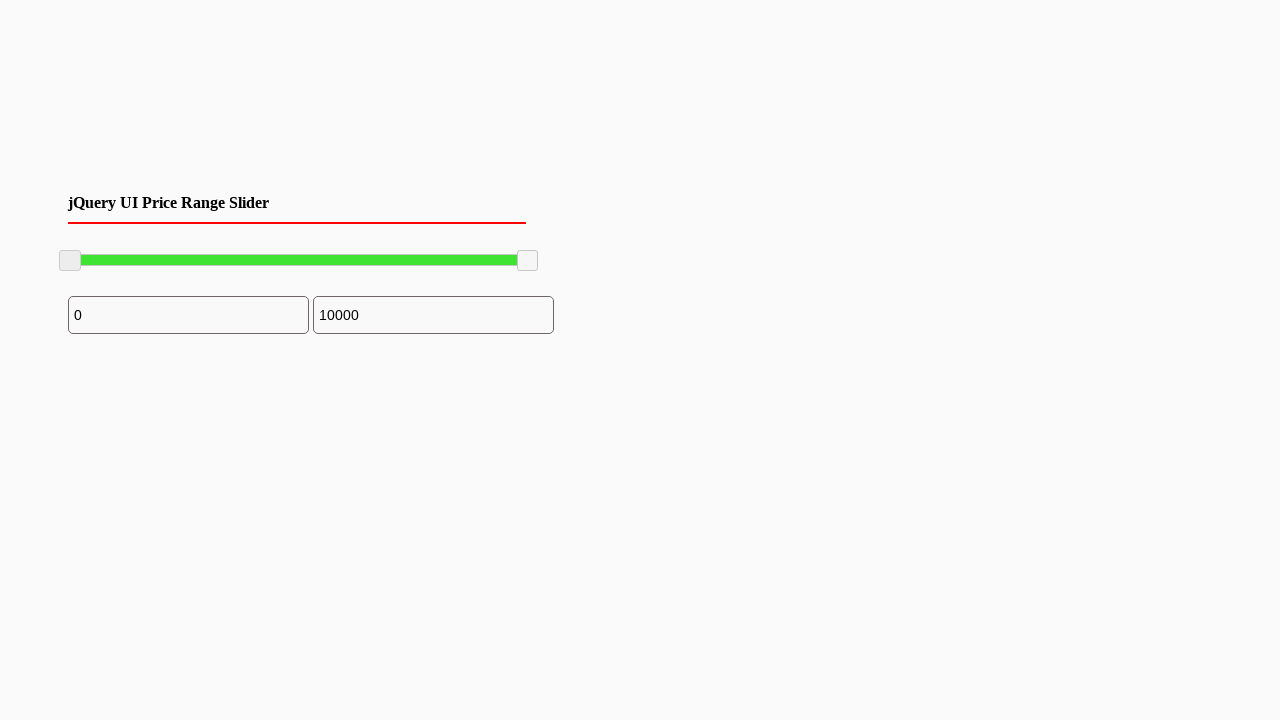

Pressed mouse button down on minimum slider at (70, 261)
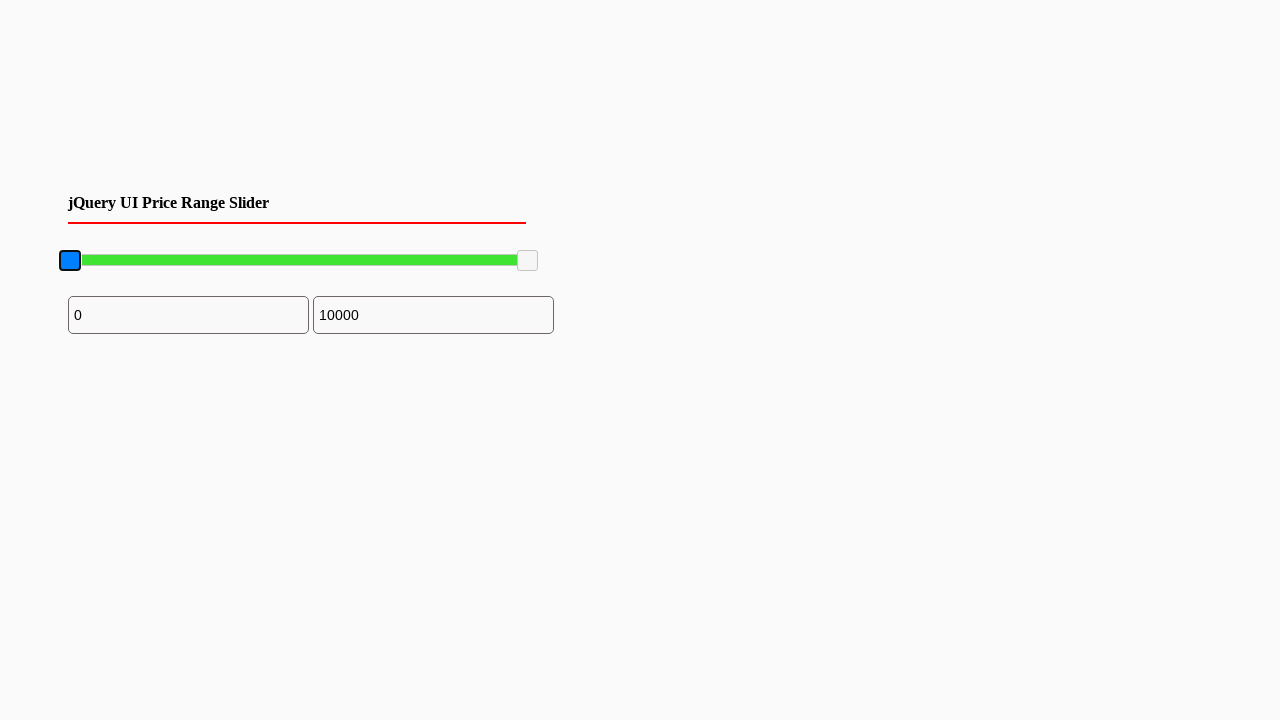

Dragged minimum slider to the right by 100 pixels at (170, 261)
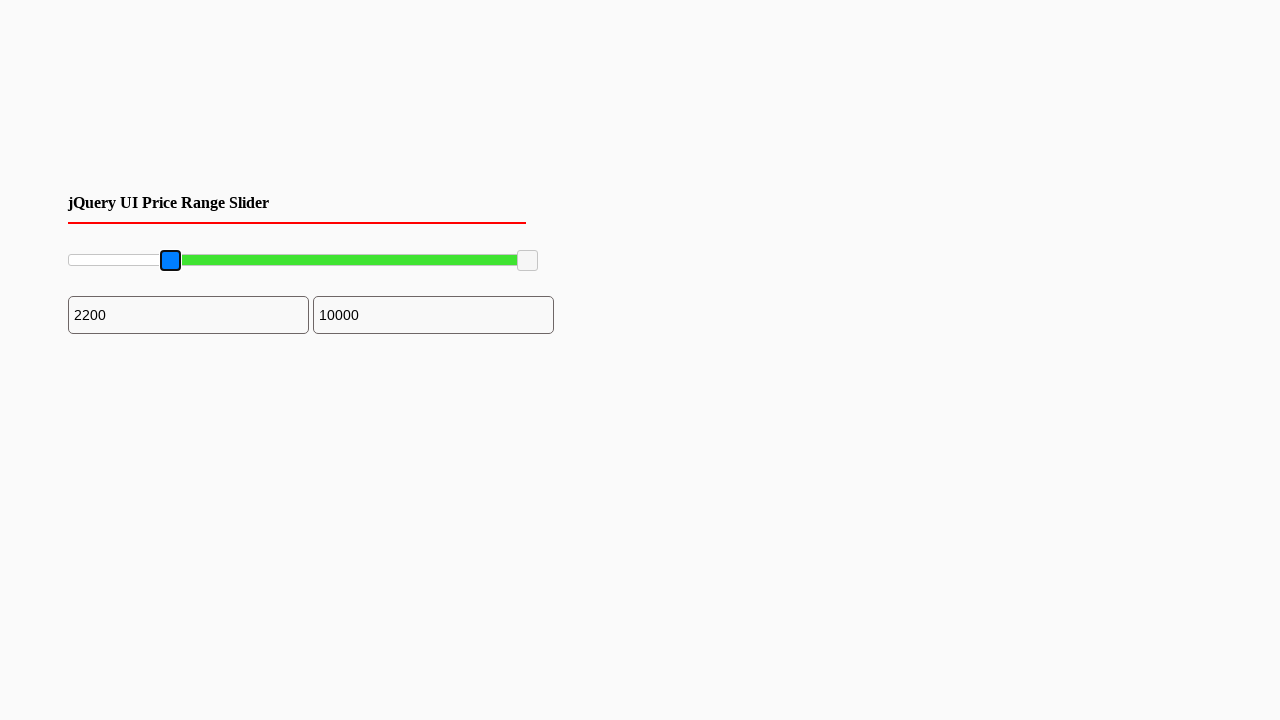

Released mouse button on minimum slider at (170, 261)
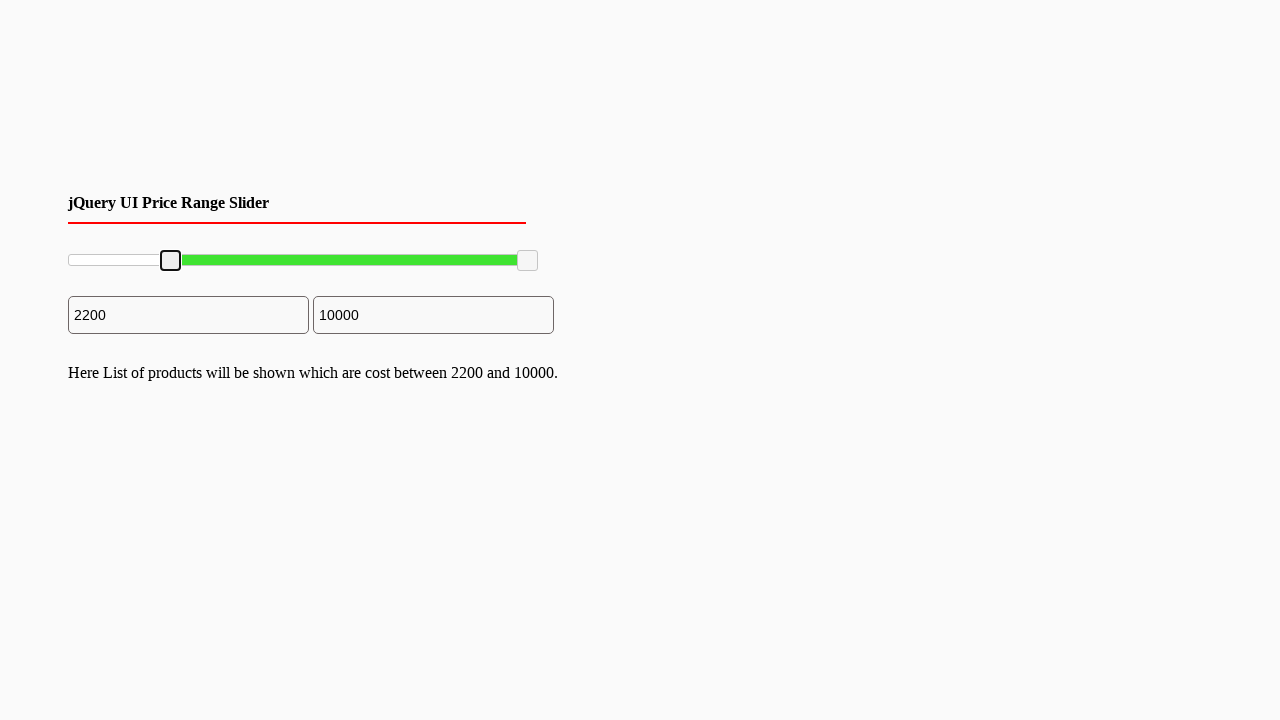

Located the maximum price range slider handle
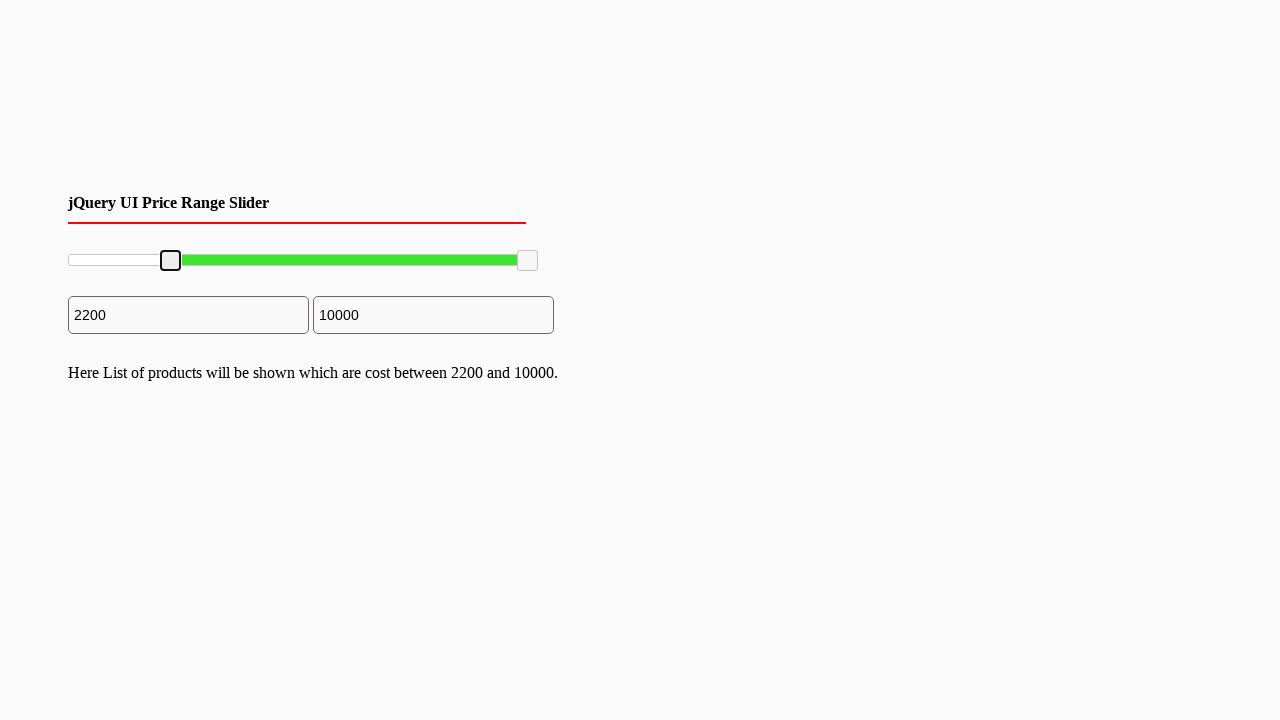

Retrieved bounding box of maximum slider handle
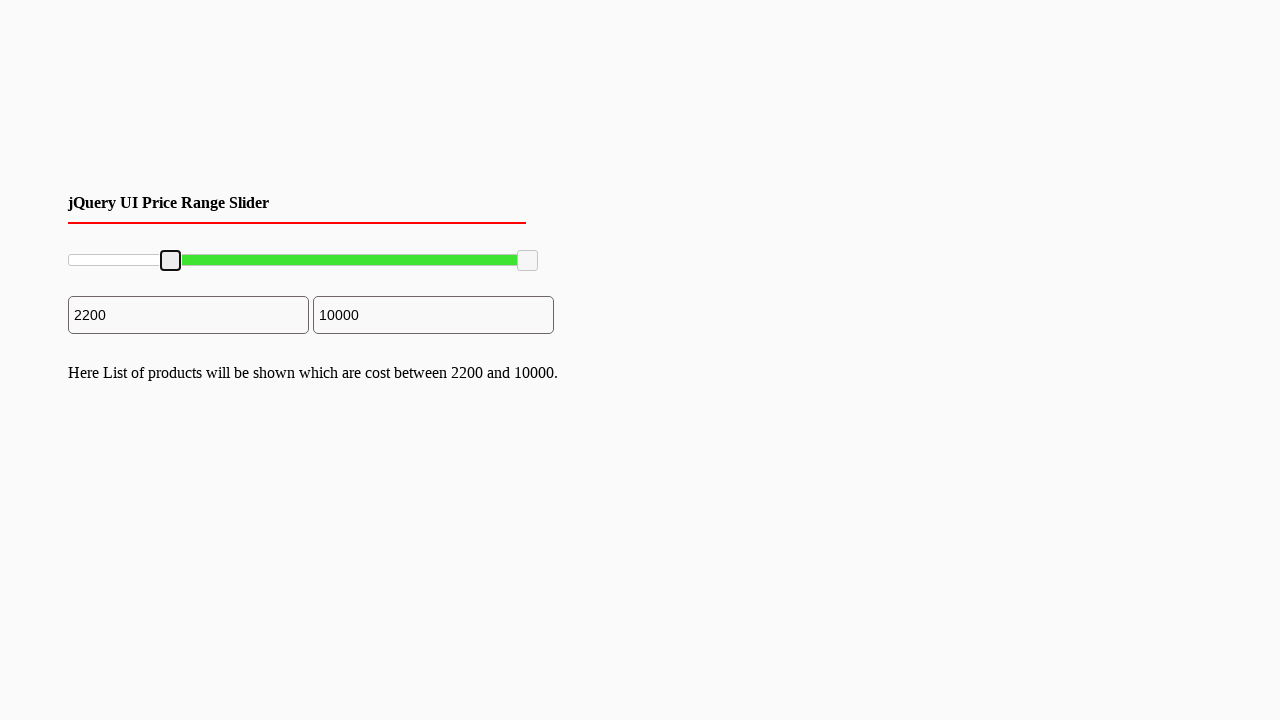

Moved mouse to maximum slider handle center at (528, 261)
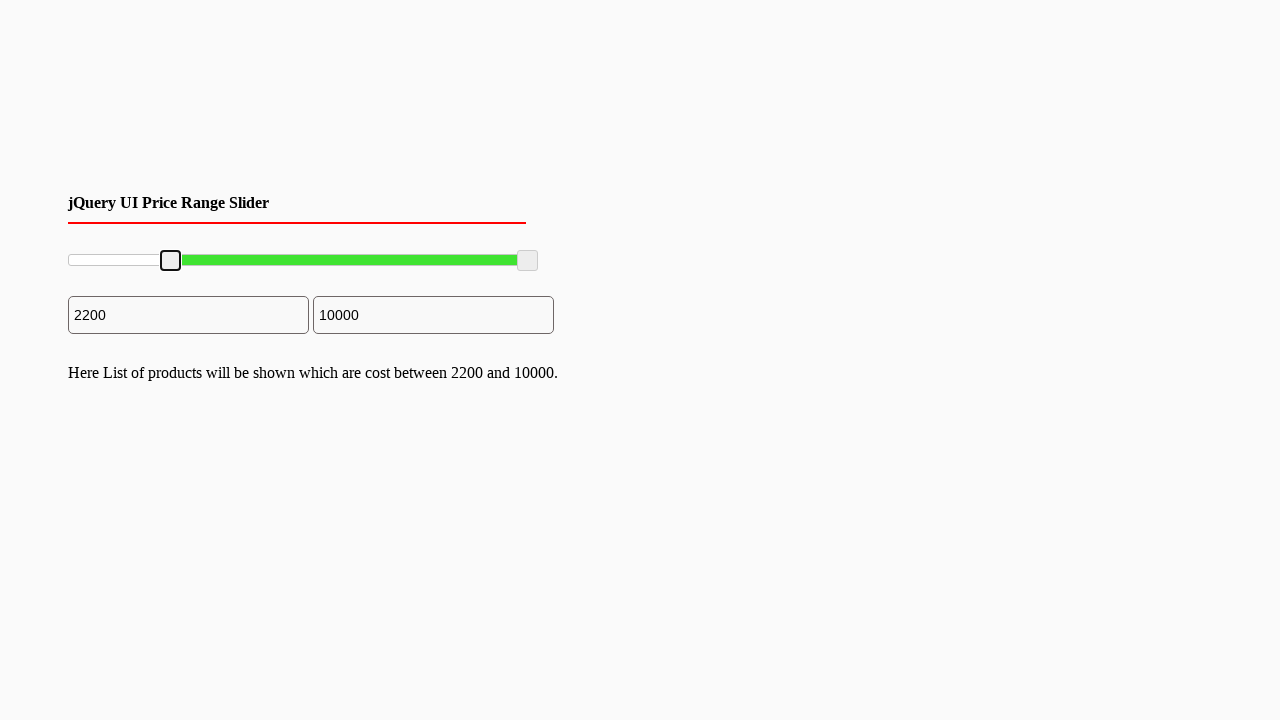

Pressed mouse button down on maximum slider at (528, 261)
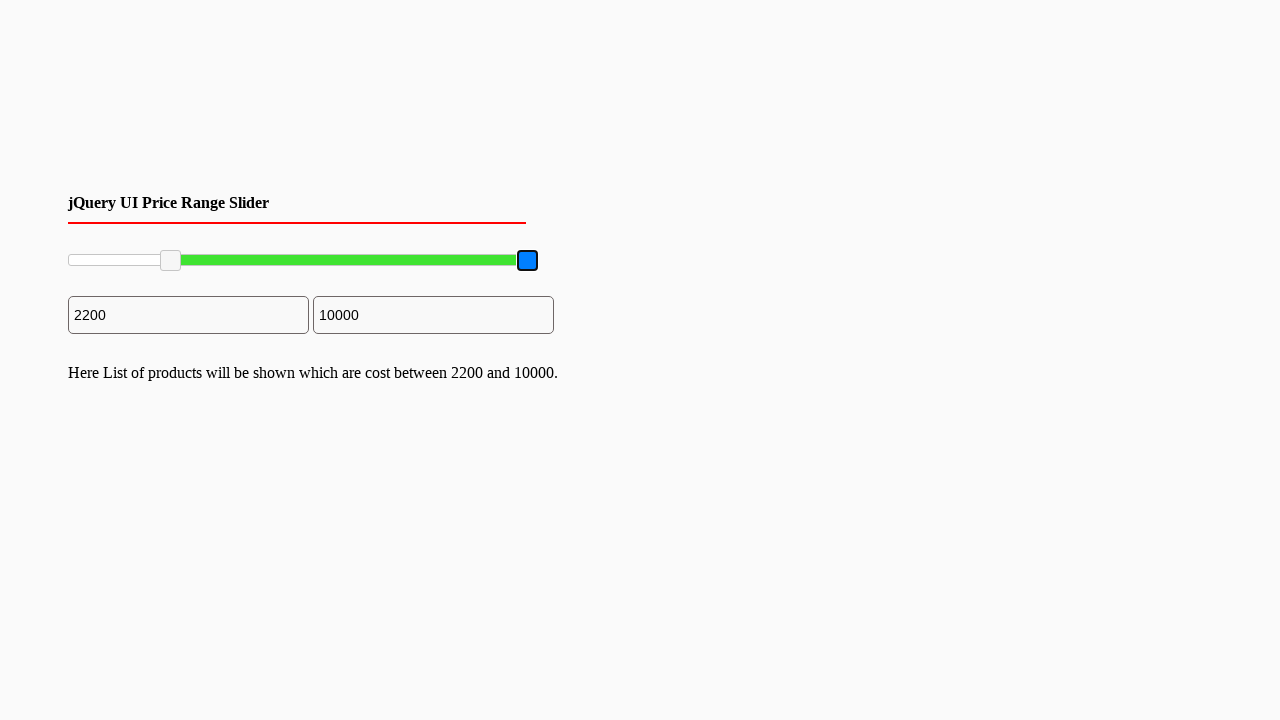

Dragged maximum slider to the left by 100 pixels at (428, 261)
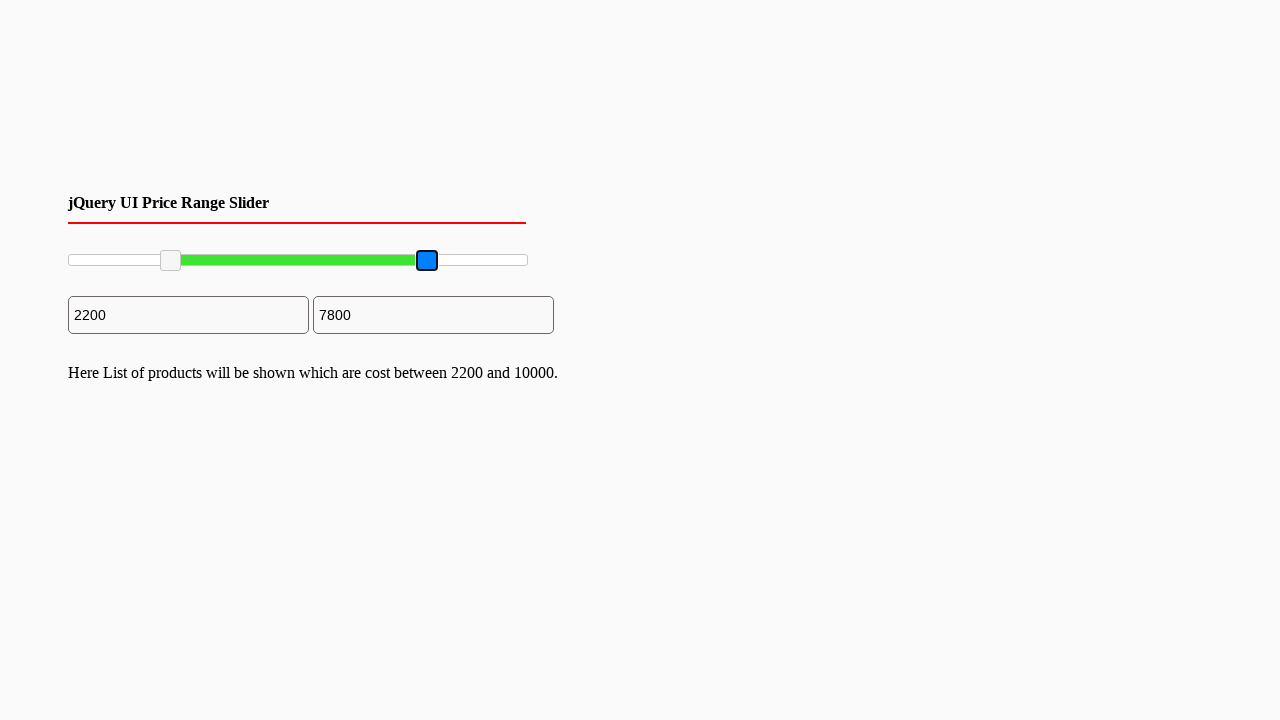

Released mouse button on maximum slider at (428, 261)
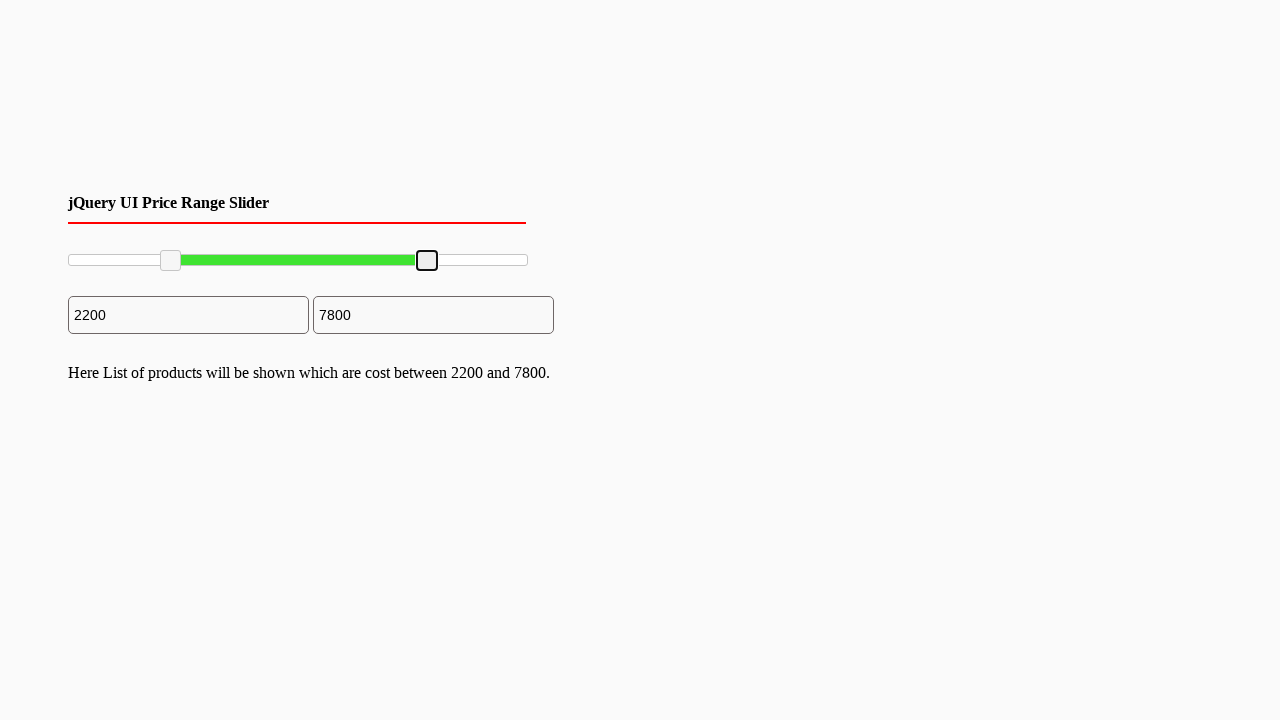

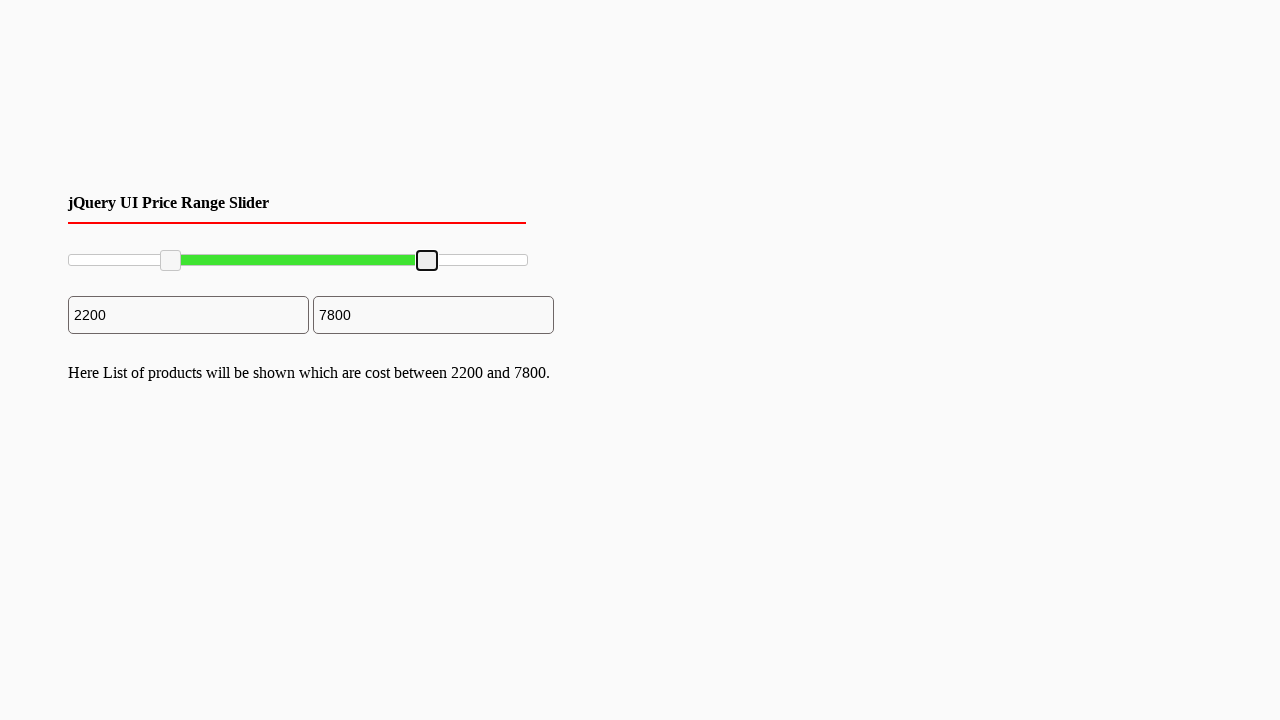